Tests communication between browser pages by setting localStorage data on one page and retrieving it from another page within the same browser context.

Starting URL: https://the-internet.herokuapp.com

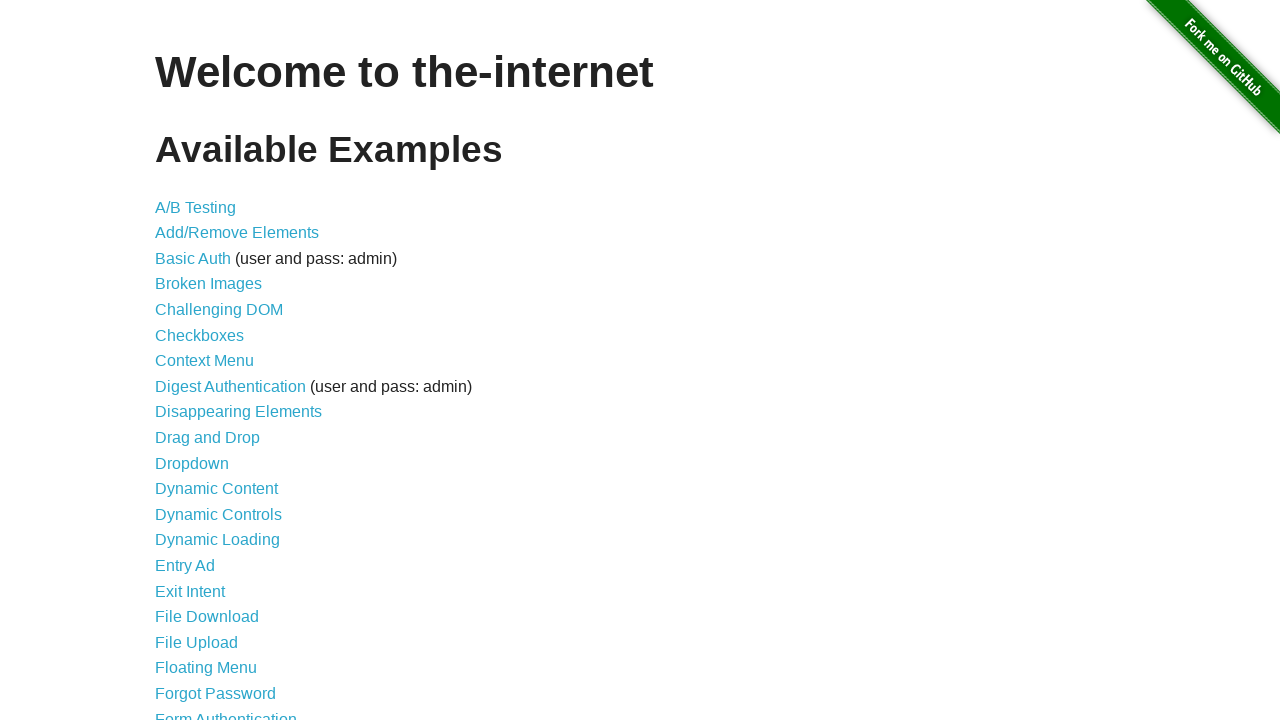

Set localStorage item 'testKey' to 'Hello from Page 1' on first page
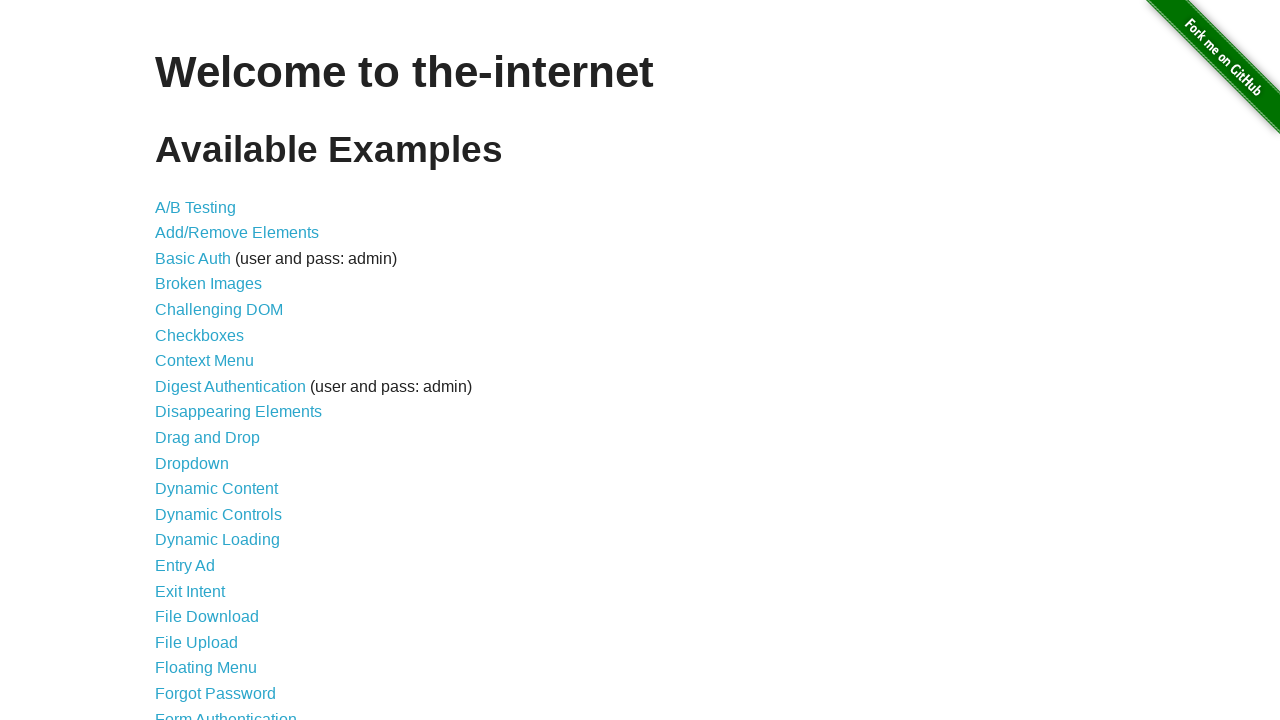

Created a new page in the same browser context
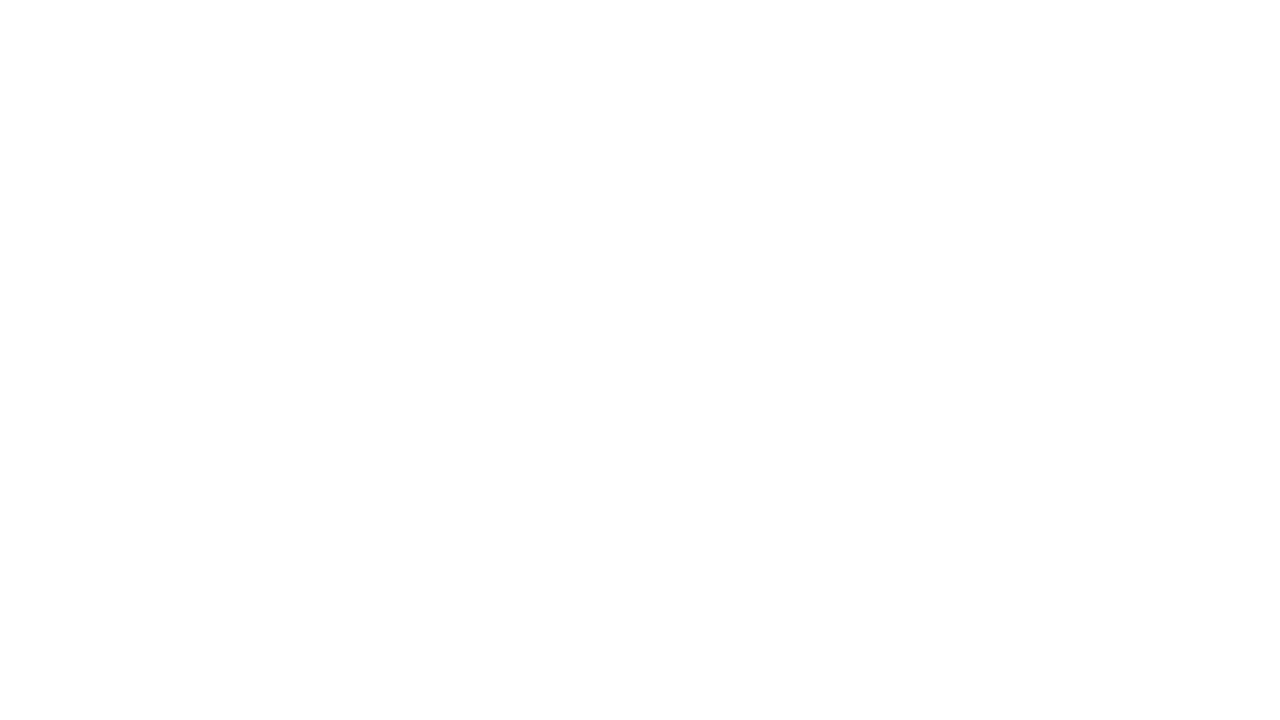

Navigated second page to https://the-internet.herokuapp.com
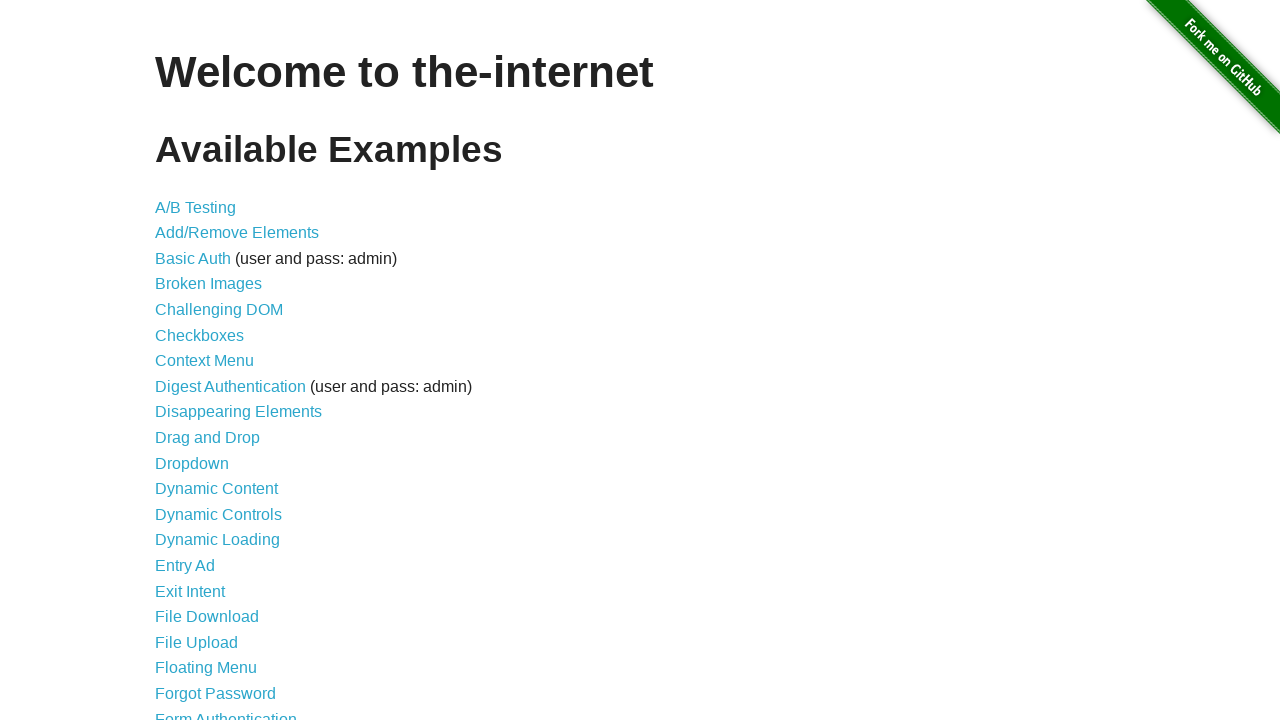

Retrieved 'testKey' value from localStorage on second page
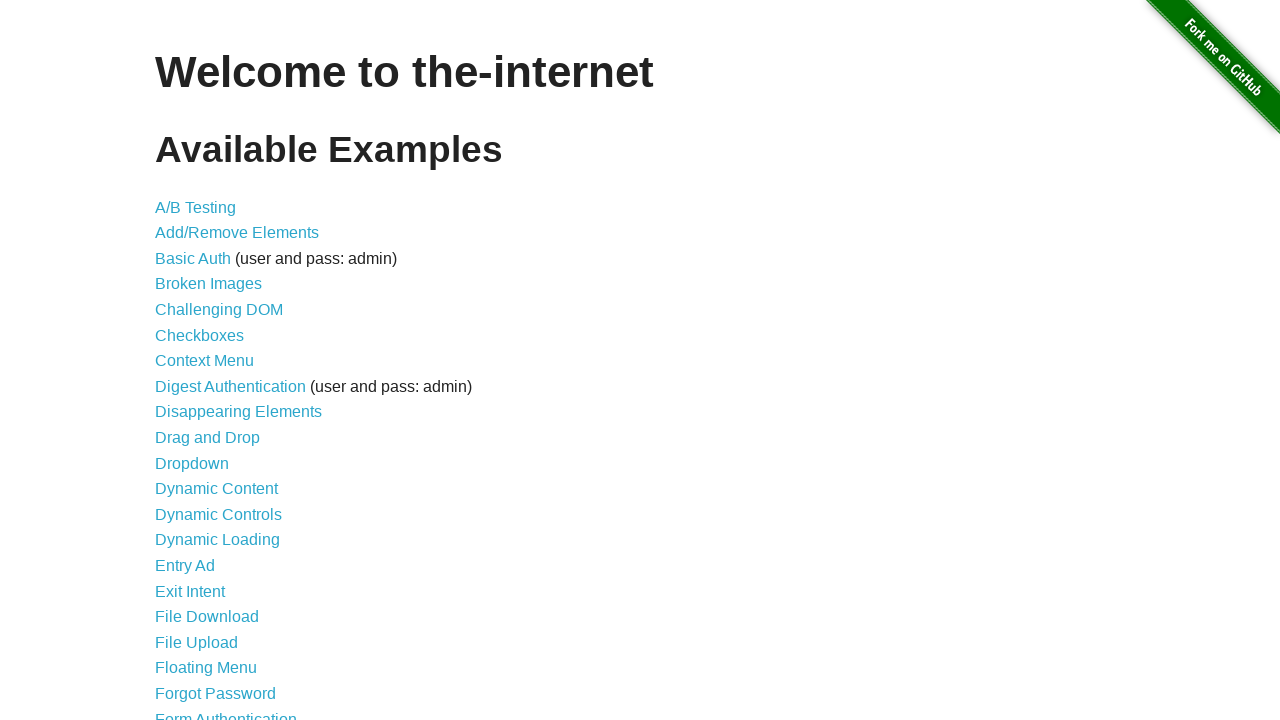

Verified localStorage value 'Hello from Page 1' was successfully shared between pages
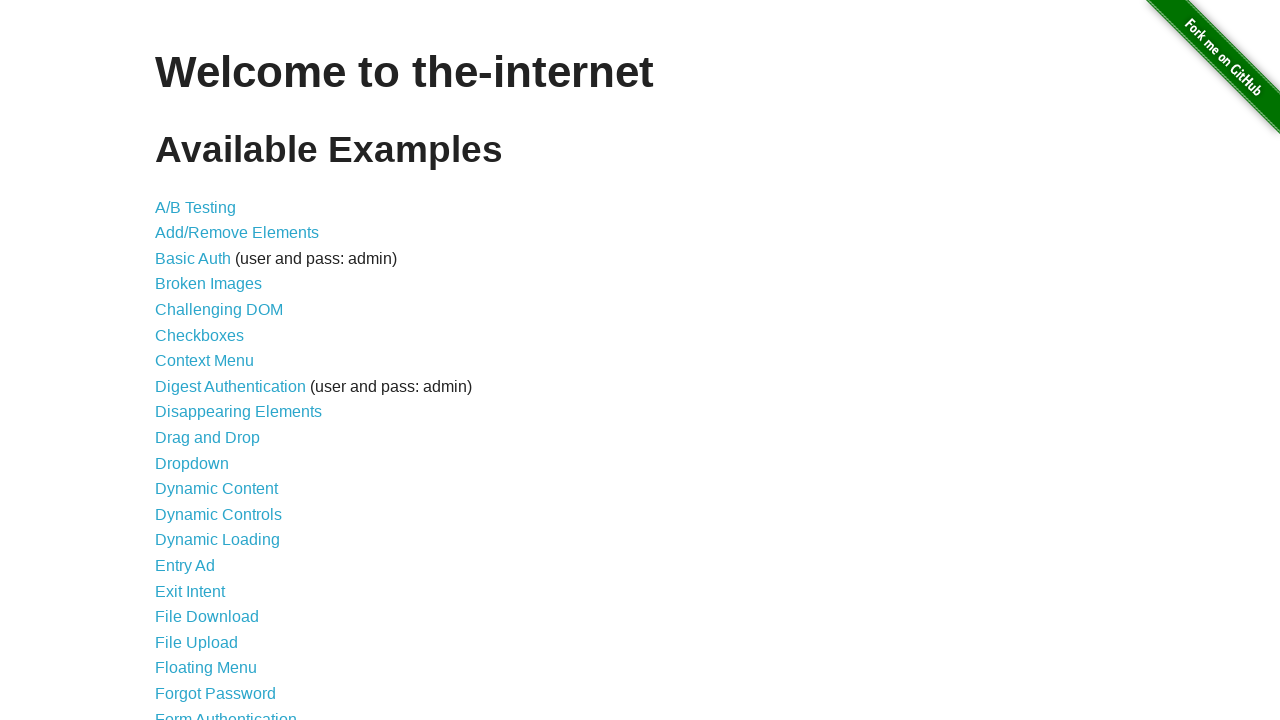

Closed the second page
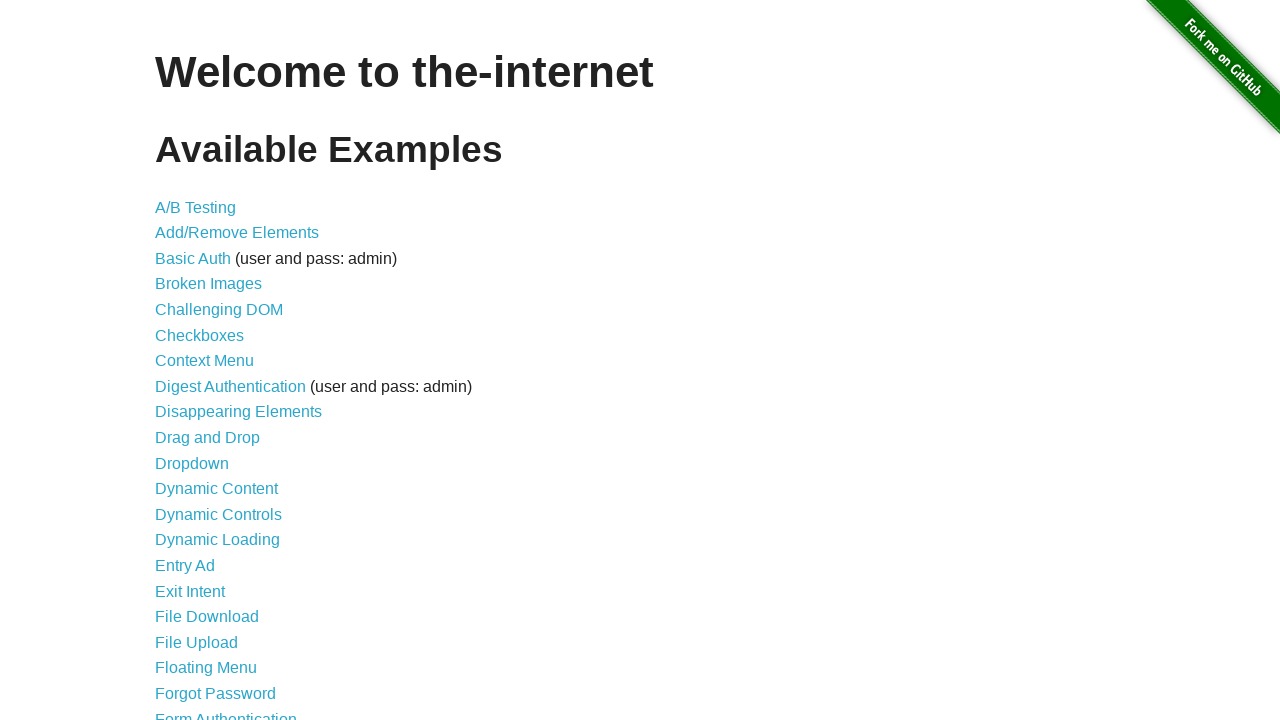

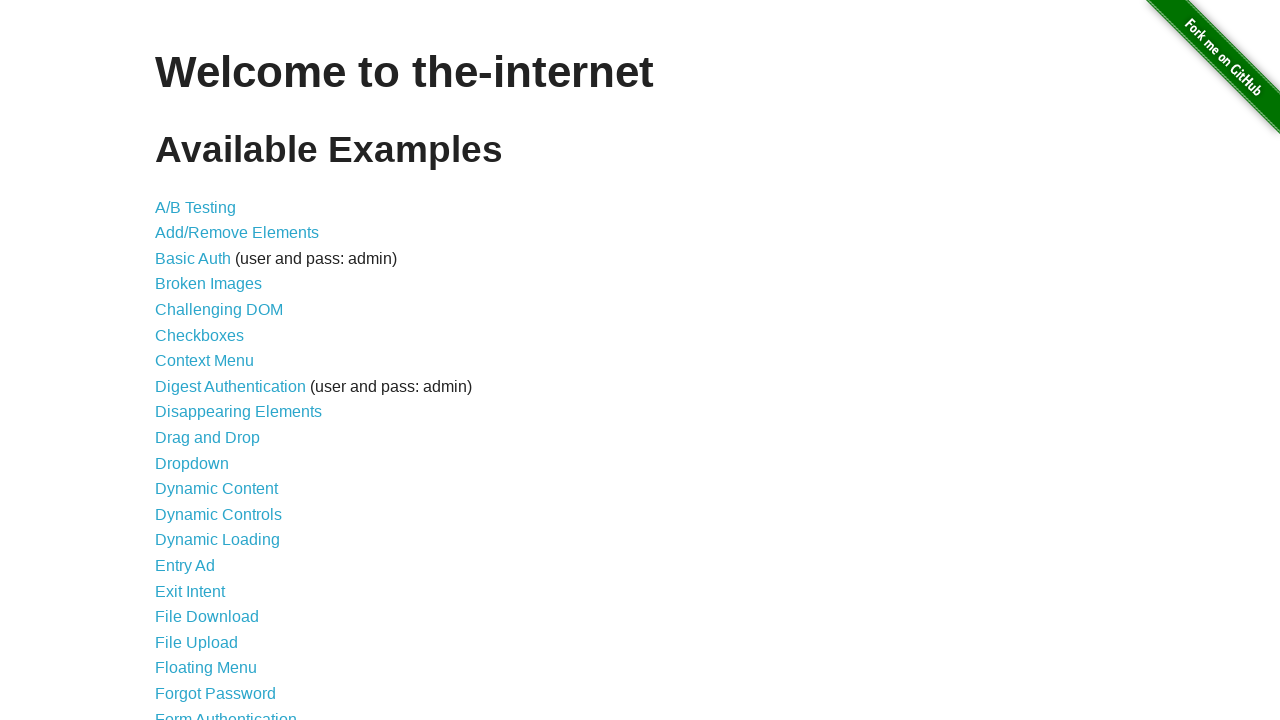